Tests navigation from SBIS website to Tensor partner page by clicking Contacts, then clicking the Tensor banner, verifying the "Сила в людях" (Strength in People) news block is displayed, and navigating to the About page.

Starting URL: https://sbis.ru/

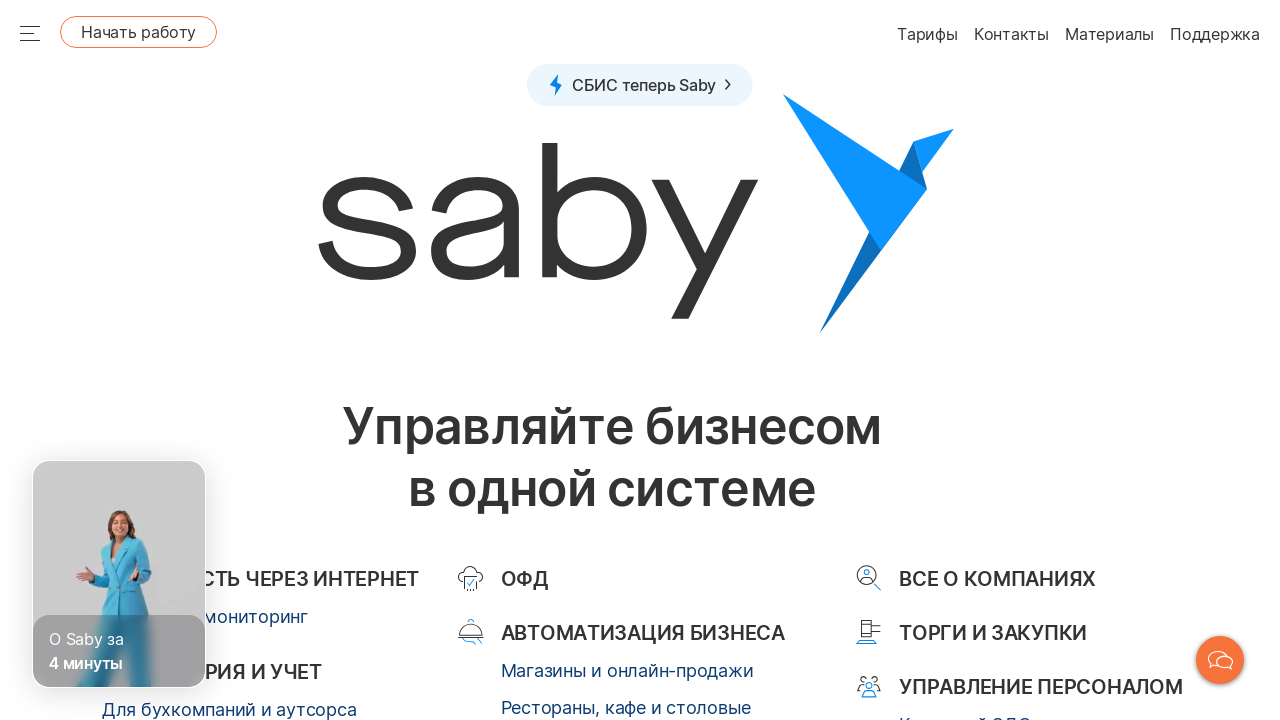

Clicked on Contacts button at (972, 360) on a[href="/contacts"]
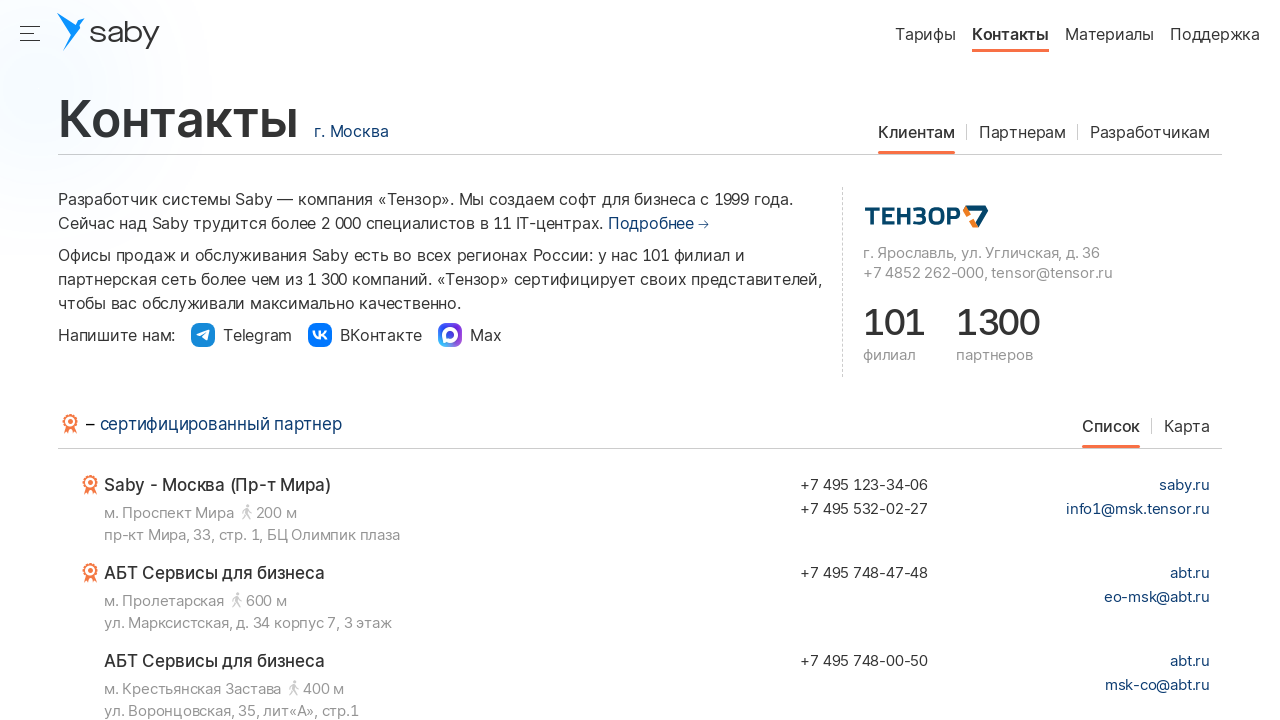

Contacts page loaded
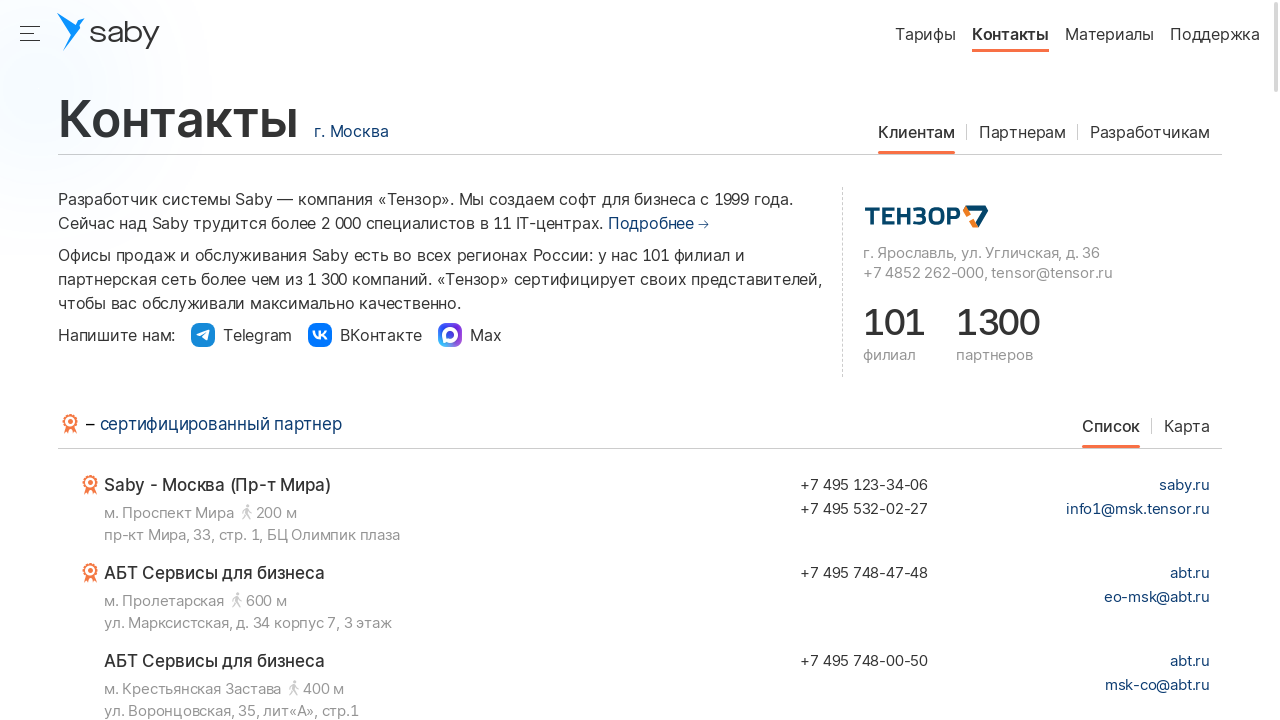

Clicked on Tensor banner link at (926, 215) on a[href="https://tensor.ru/"]
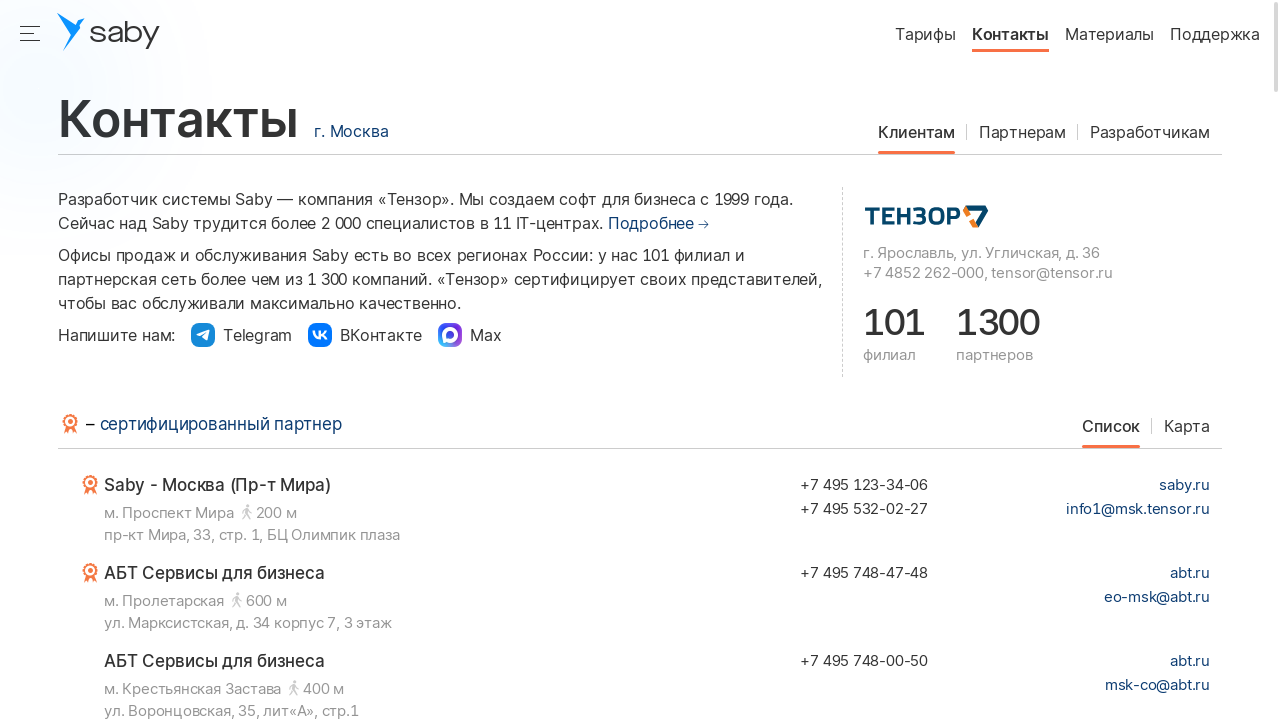

Switched to new Tensor page tab and waited for network idle
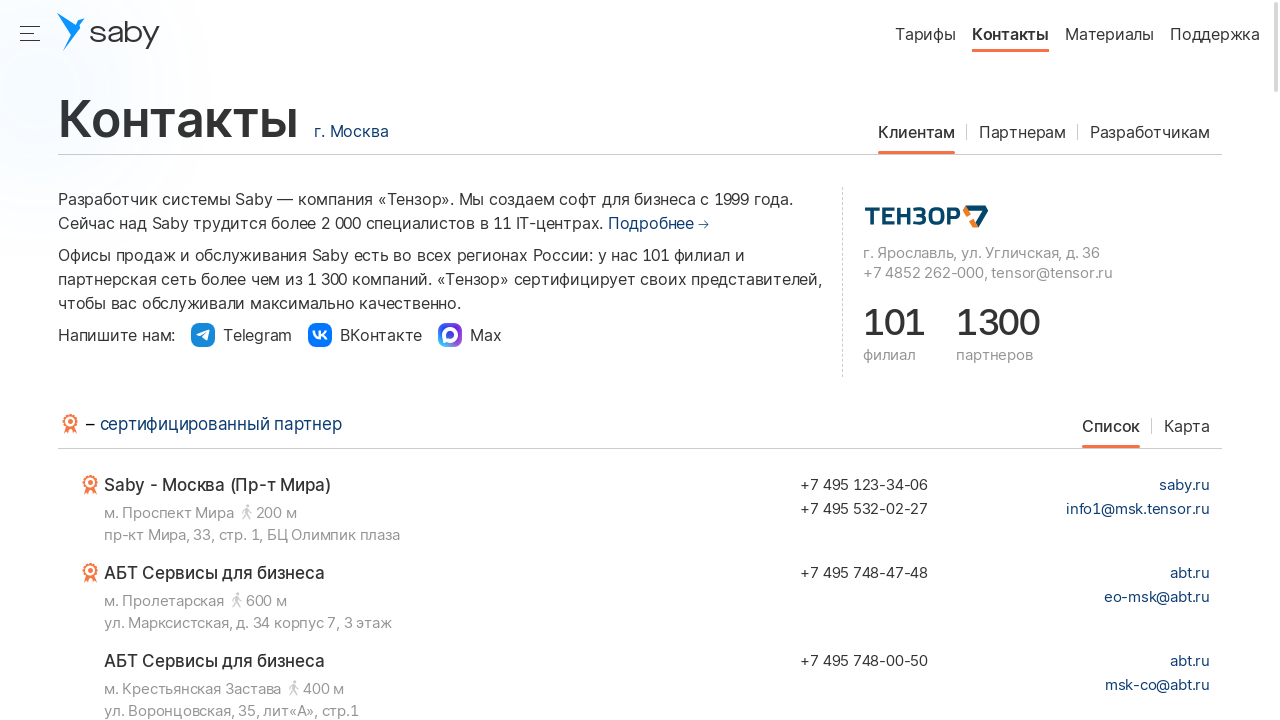

Verified 'Сила в людях' (Strength in People) news block is visible
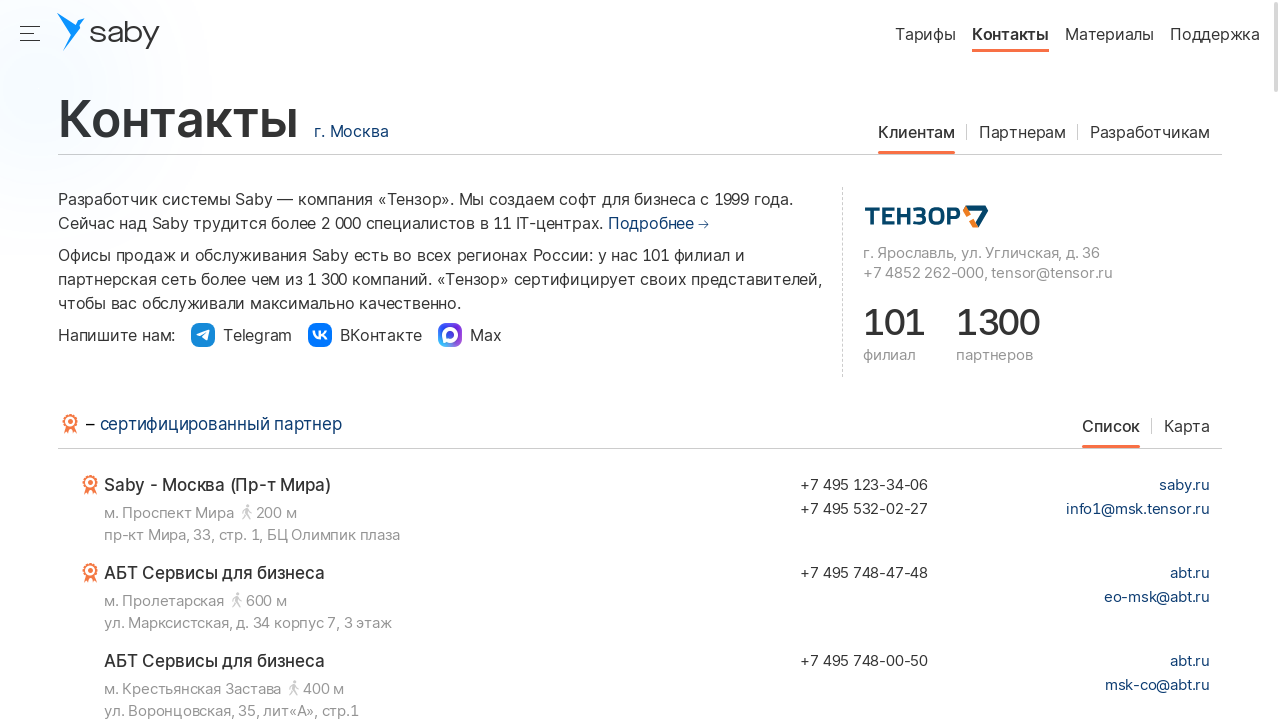

Clicked on About page link at (684, 62) on a[href="/about"]
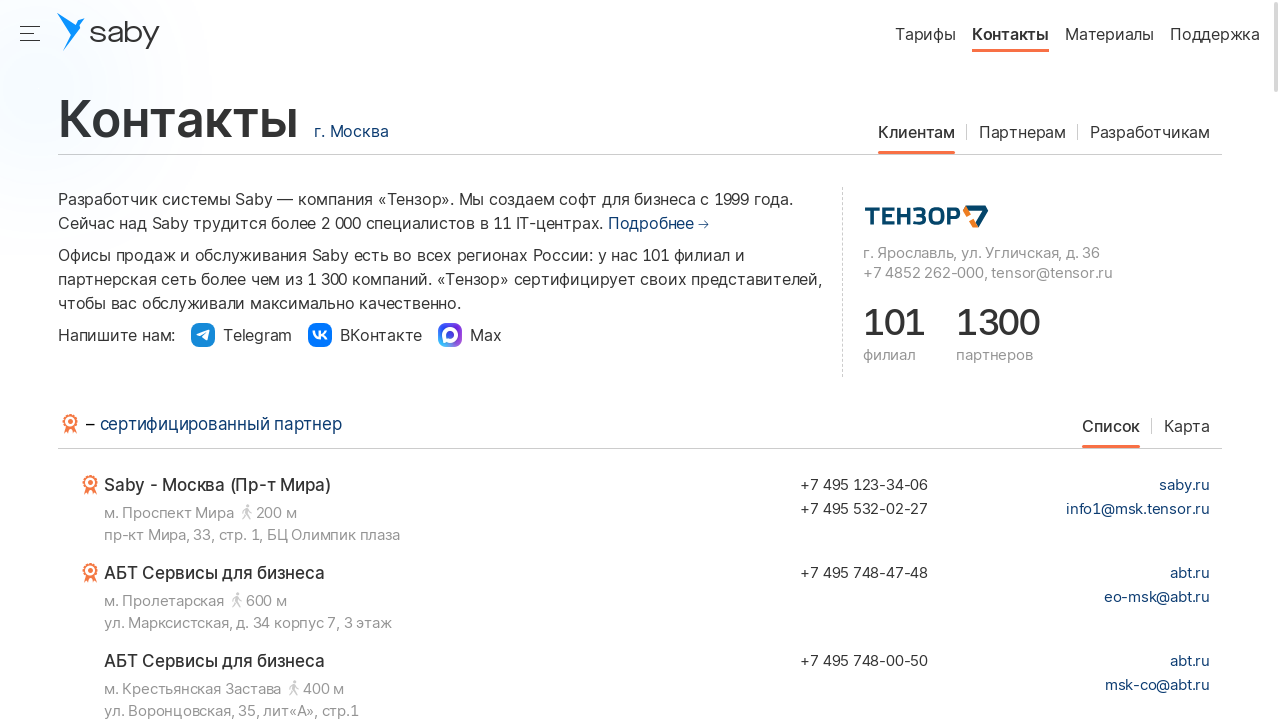

About page loaded
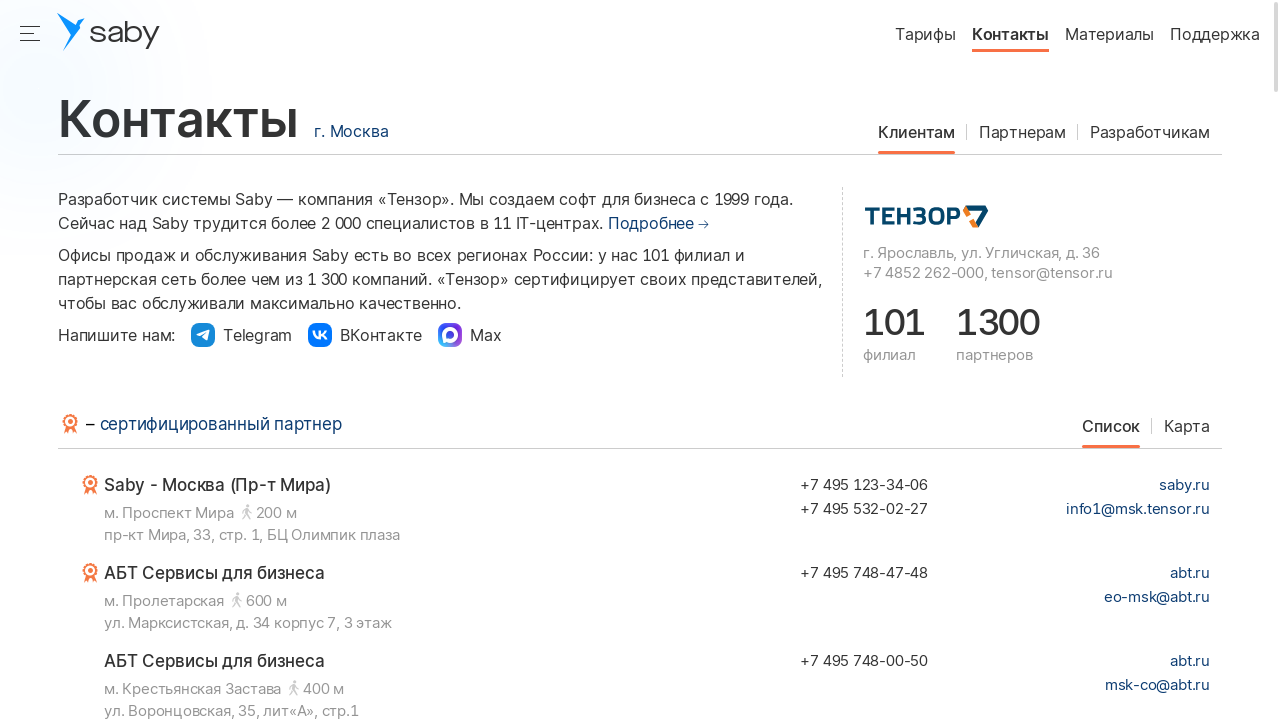

Verified navigation to About page successful
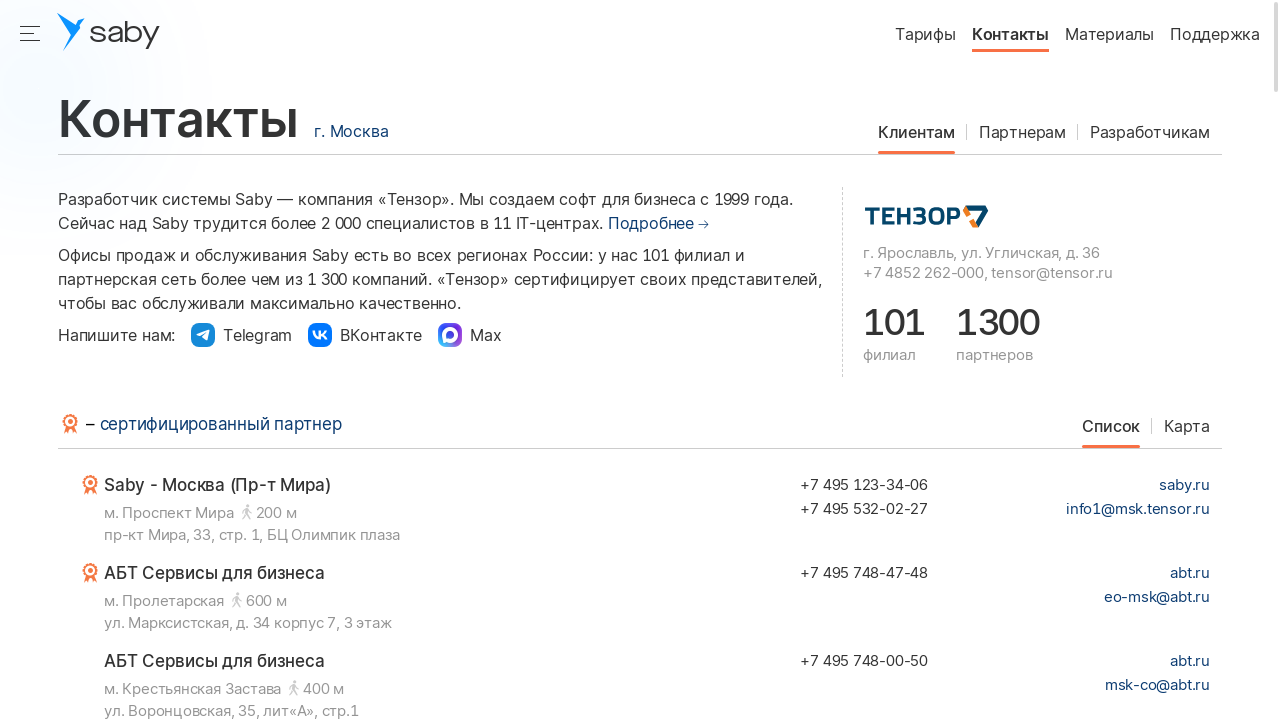

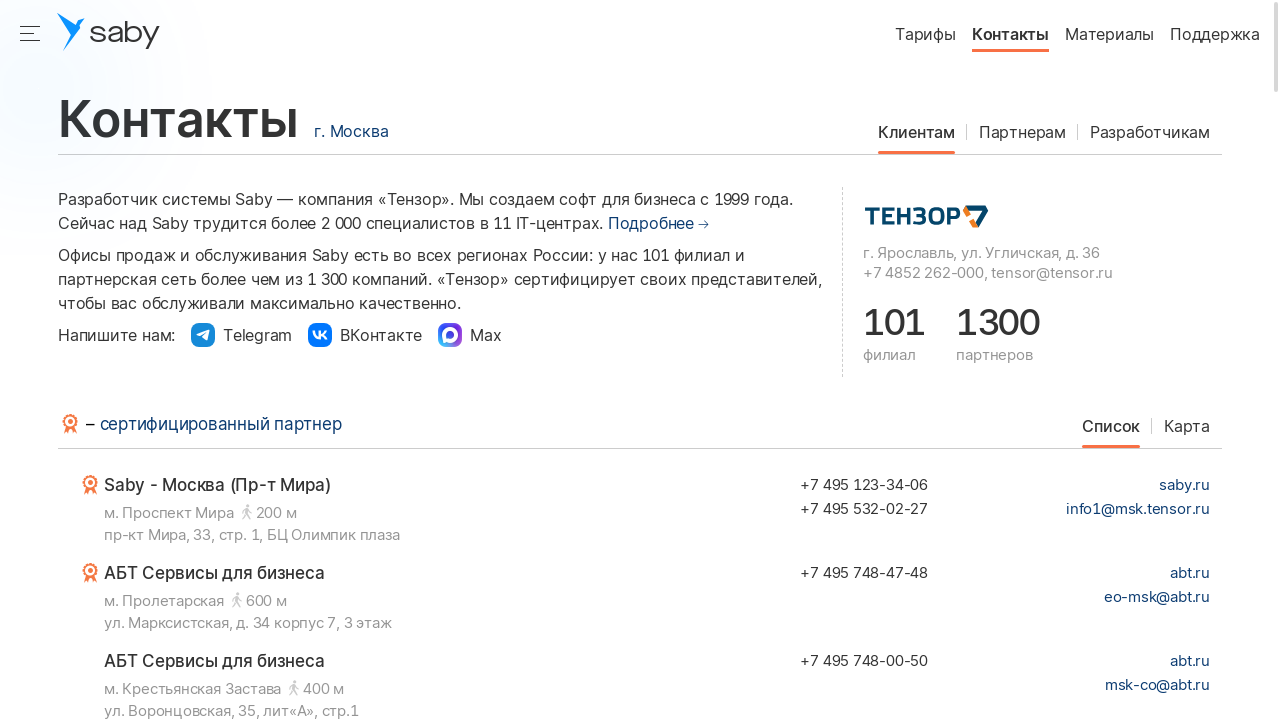